Tests sortable data tables by verifying column contents and sorting table by column name

Starting URL: https://the-internet.herokuapp.com/

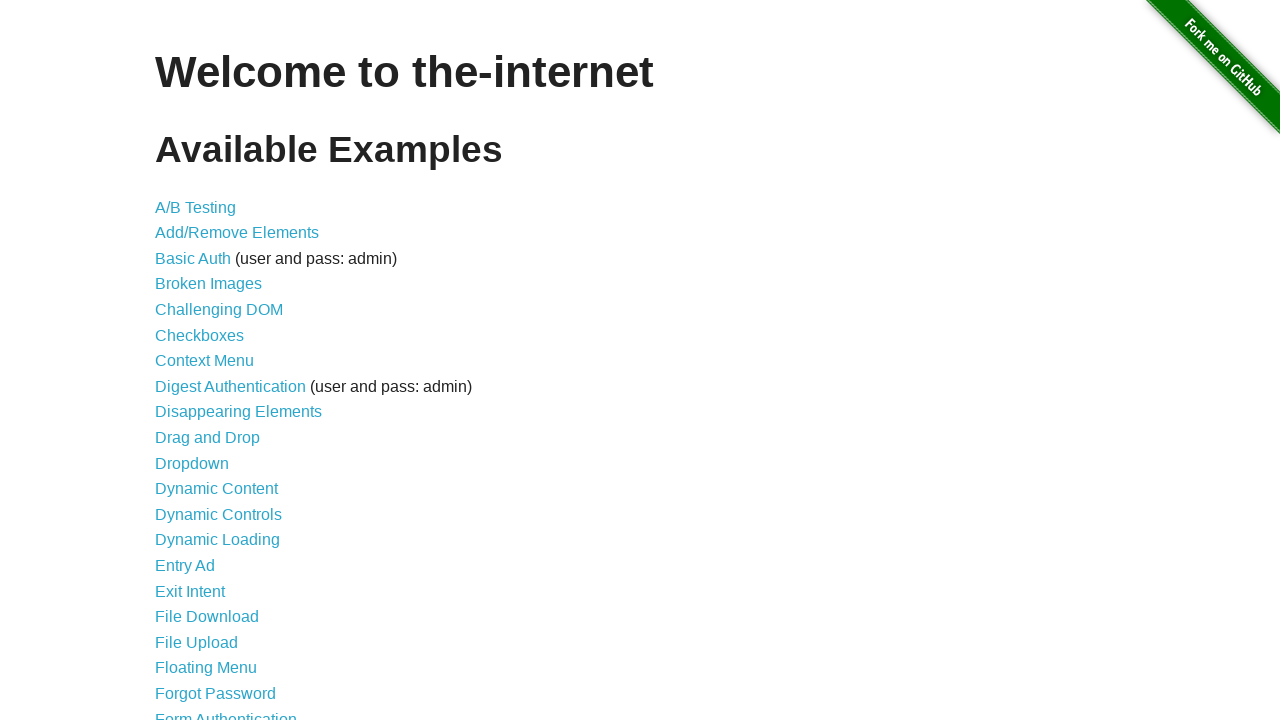

Clicked on Sortable Data Tables link at (230, 574) on a[href='/tables']
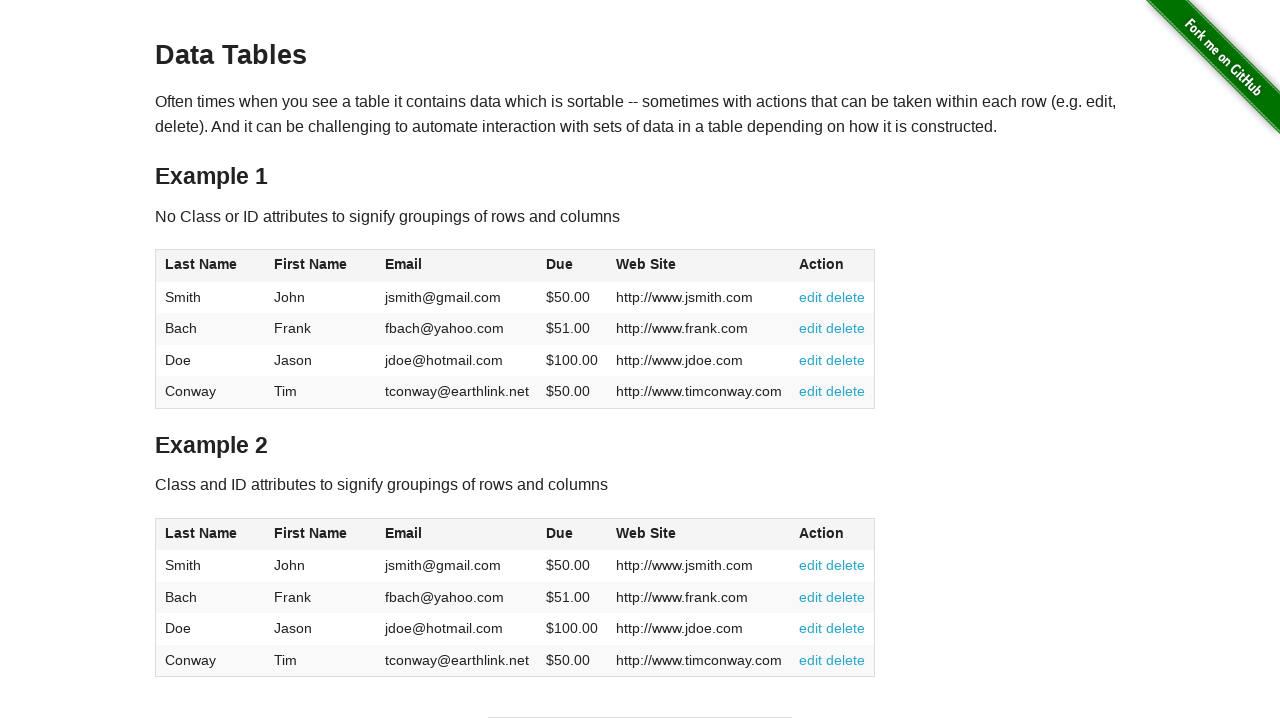

Table 1 loaded
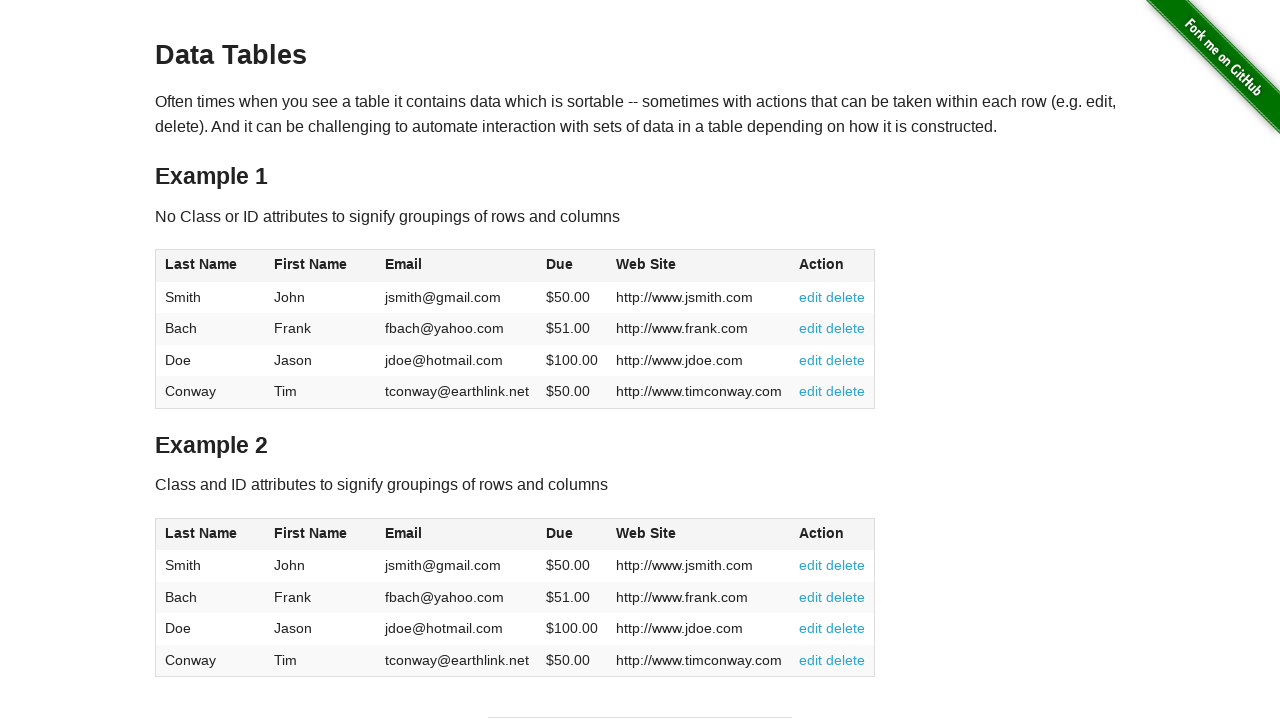

Verified Table 1 contains expected website 'http://www.jdoe.com'
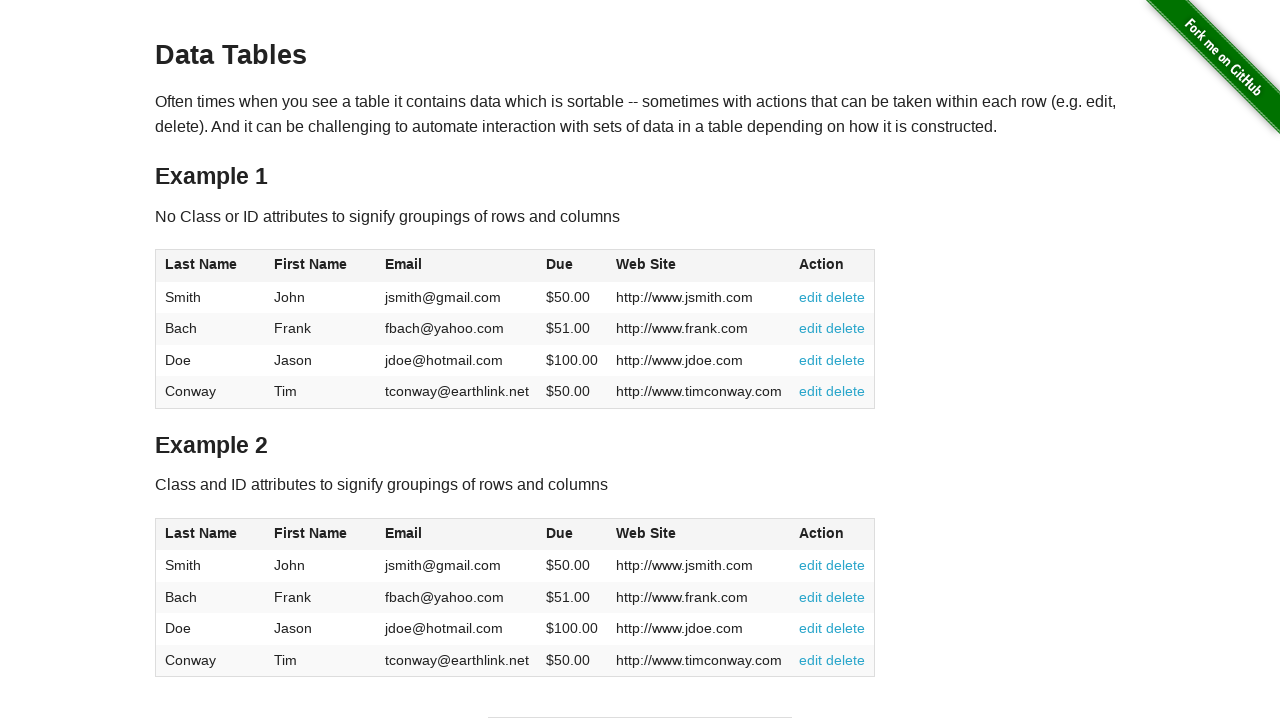

Clicked on Last Name column header to sort Table 2 at (210, 534) on #table2 th:has-text('Last Name')
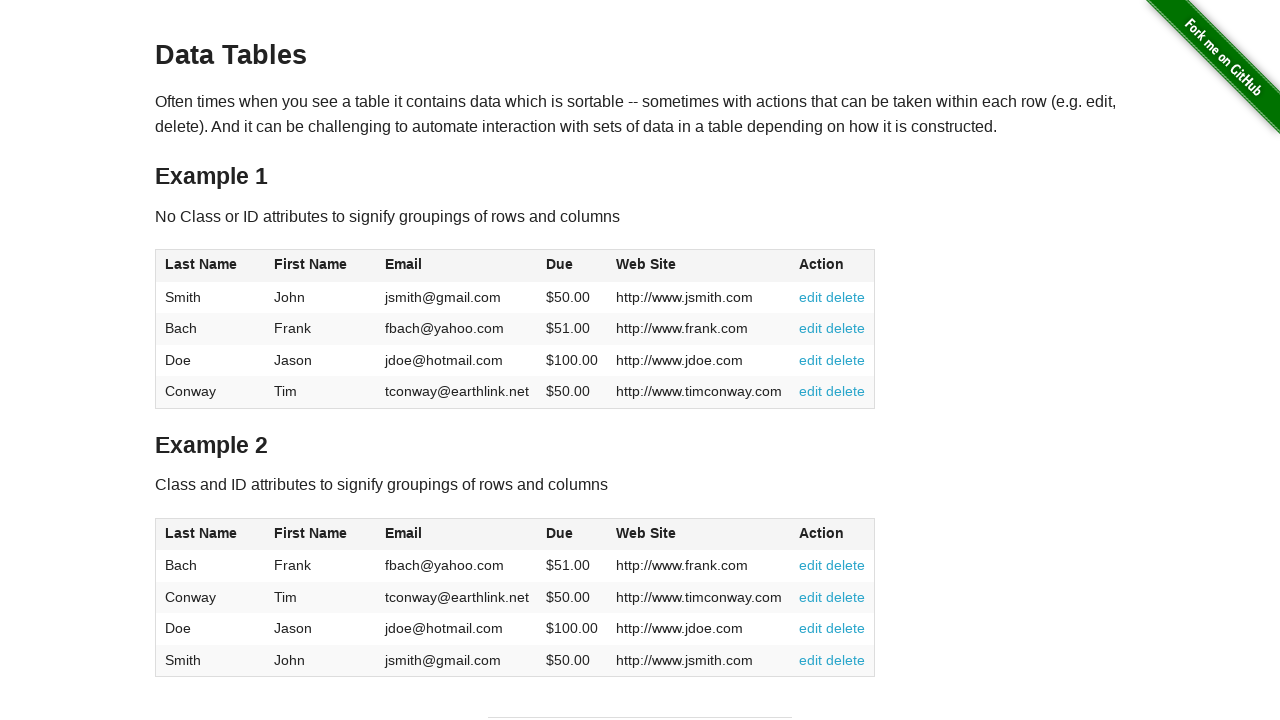

Retrieved first lastname element from sorted Table 2
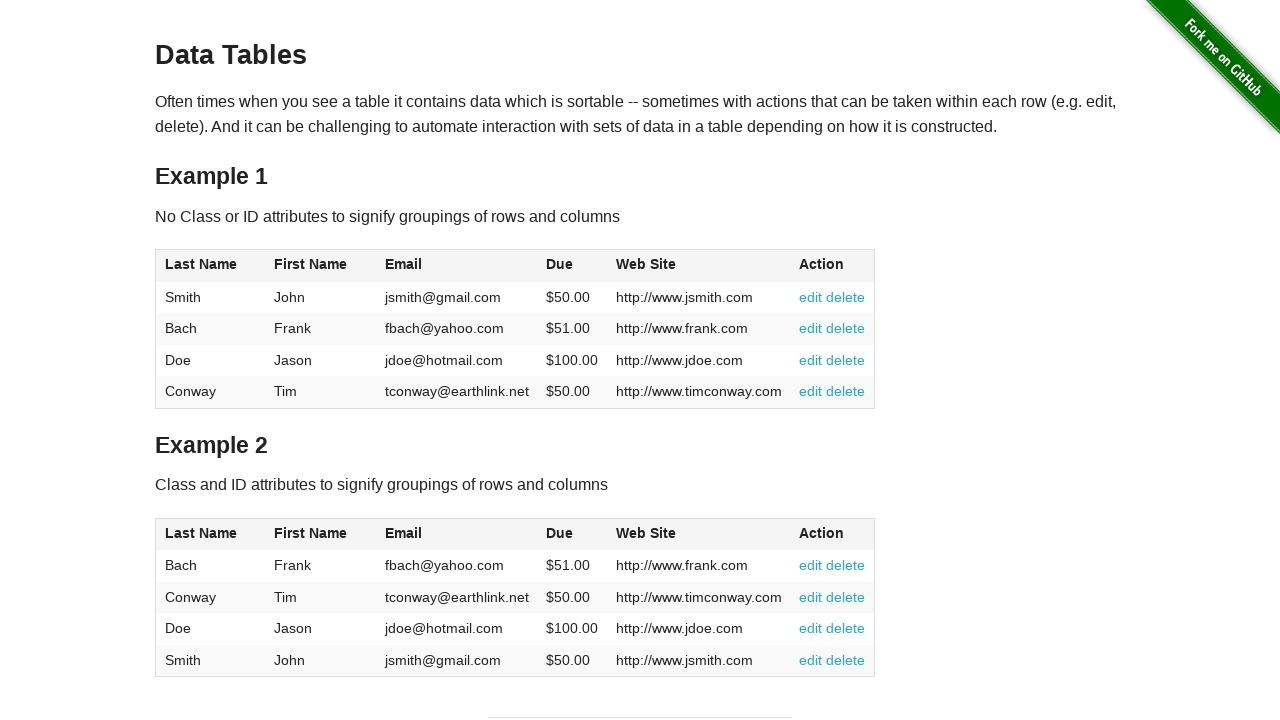

Verified that 'Bach' is the first surname after sorting by Last Name
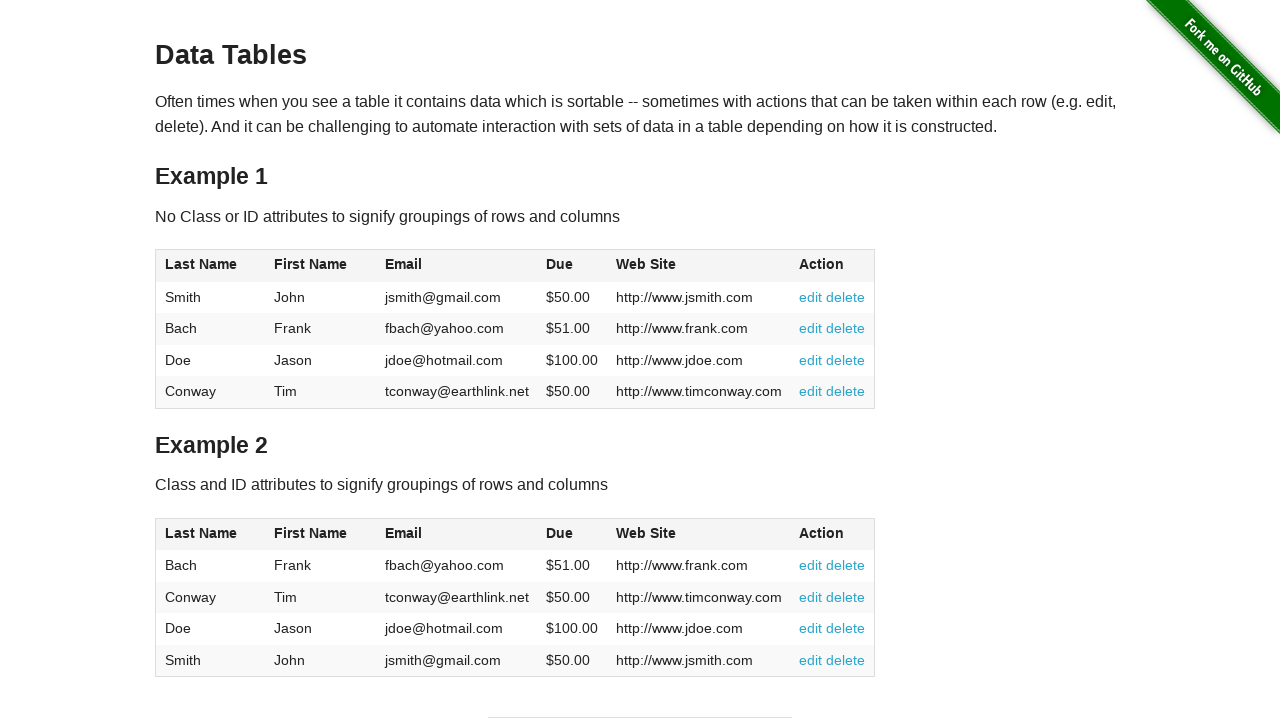

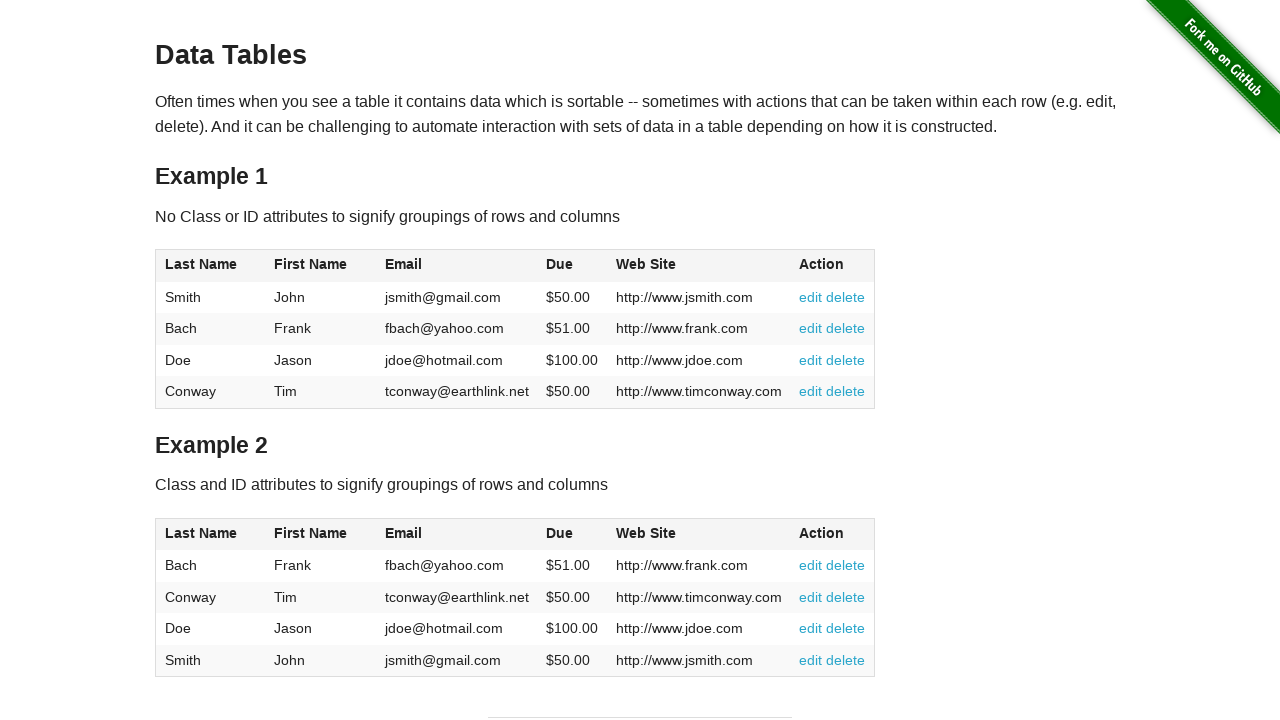